Tests clicking the Widgets card and verifying navigation to the widgets page

Starting URL: https://demoqa.com/

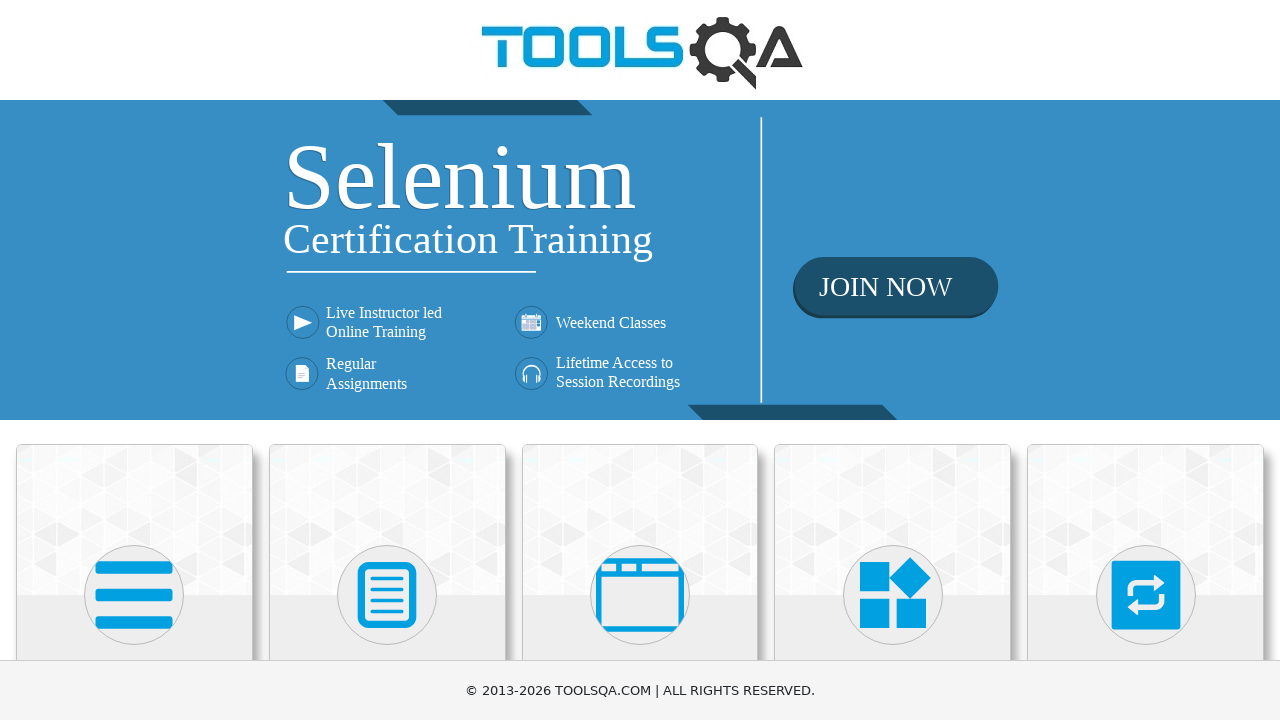

Waited for Widgets card to be present on the page
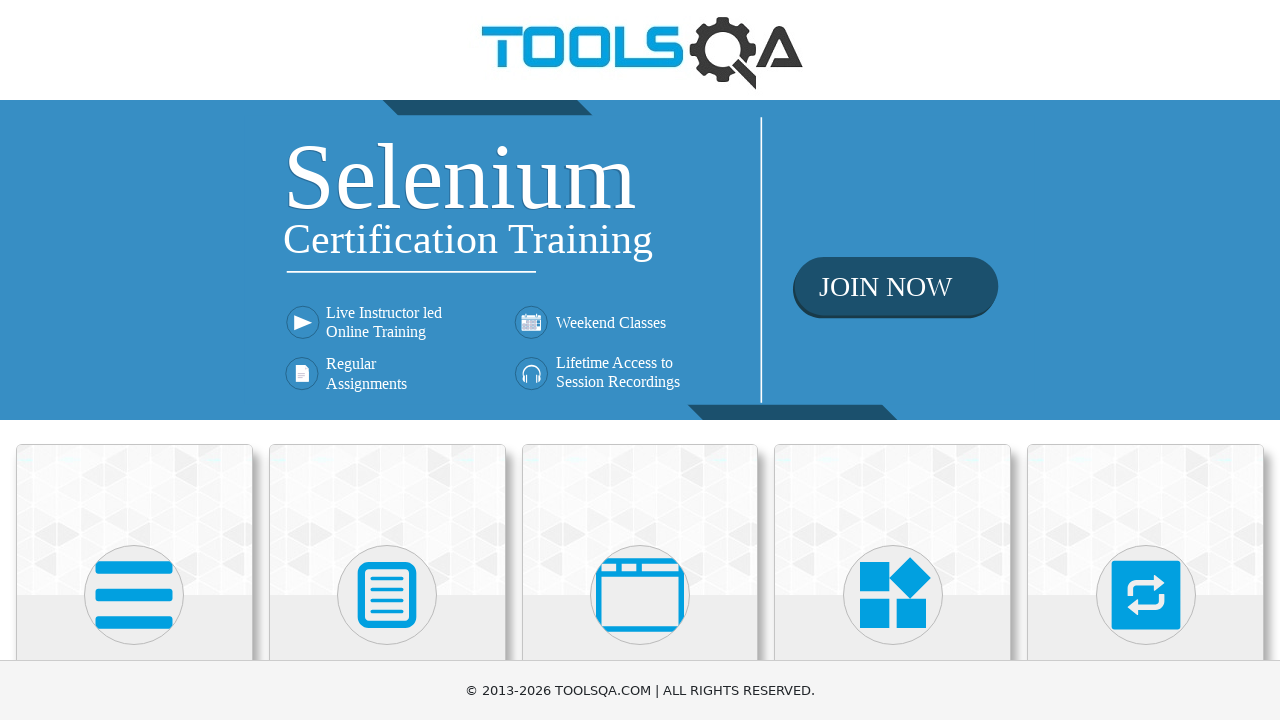

Clicked the Widgets card to navigate to widgets page at (893, 520) on (//div[@class='card mt-4 top-card'])[4]
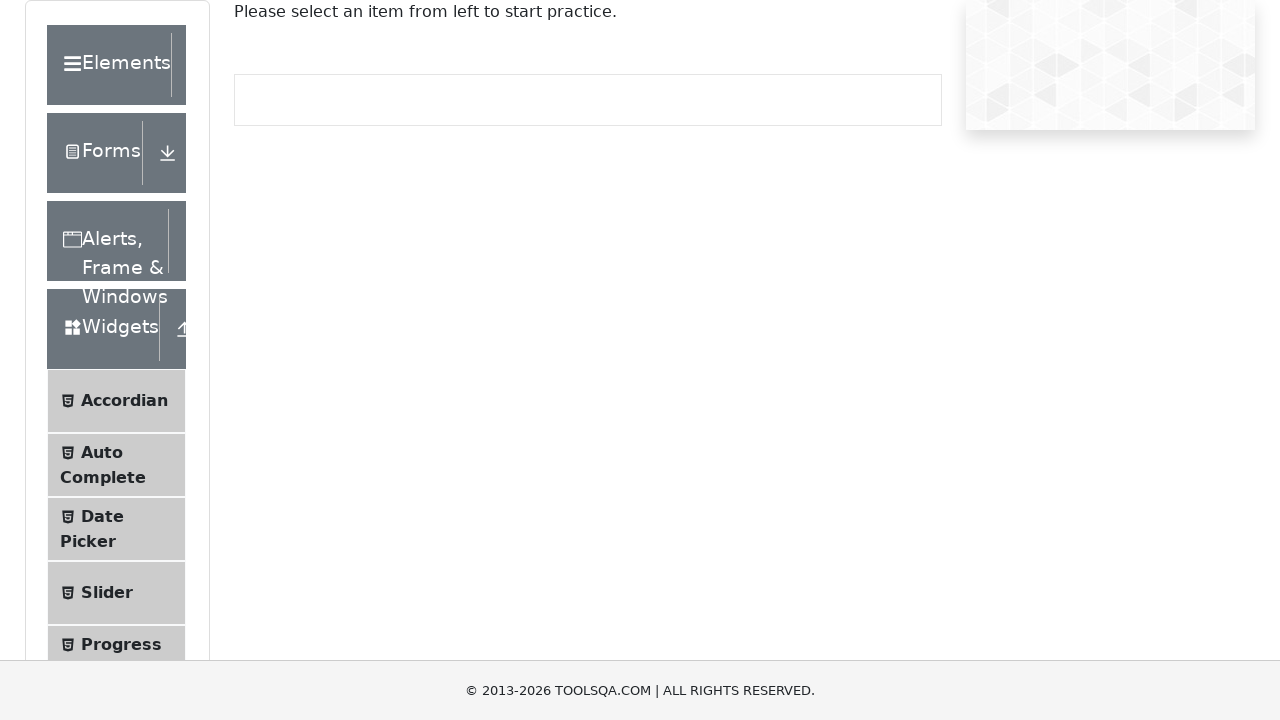

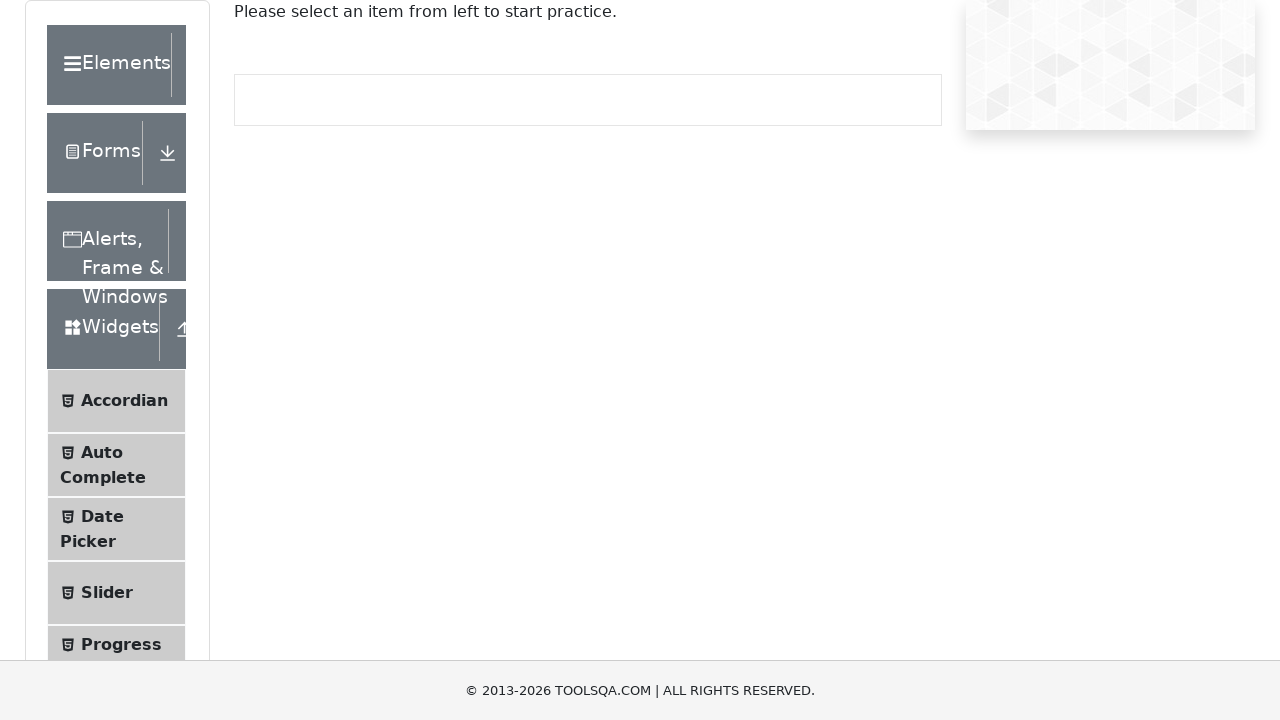